Navigates to the DemoQA browser windows demo page, maximizes the window, and takes a screenshot to verify the page loaded correctly.

Starting URL: https://demoqa.com/browser-windows

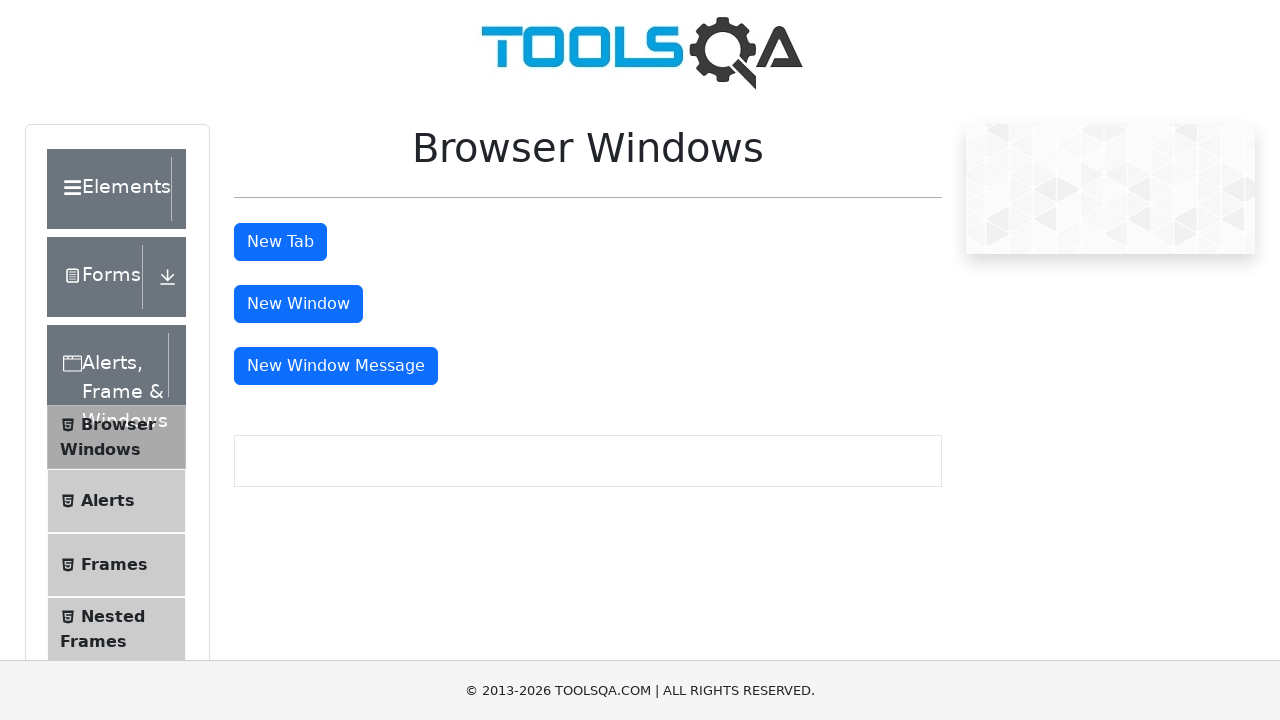

Navigated to DemoQA browser windows demo page
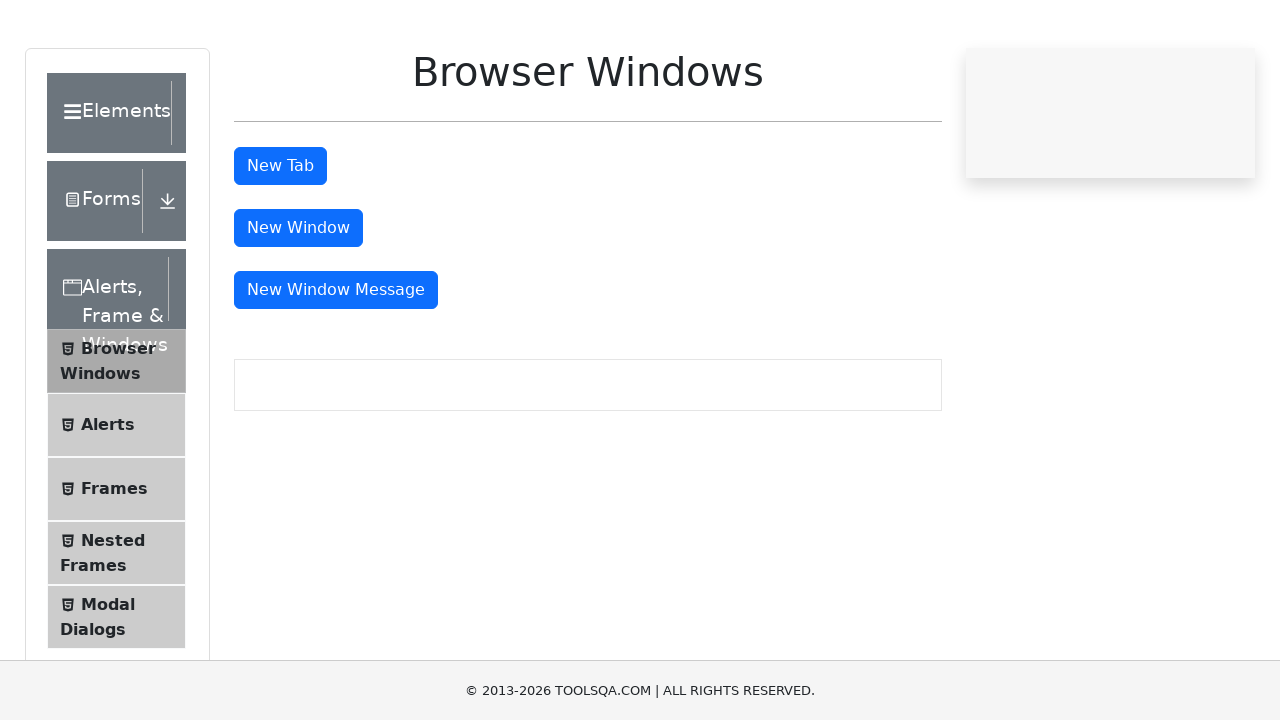

Maximized window by setting viewport to 1920x1080
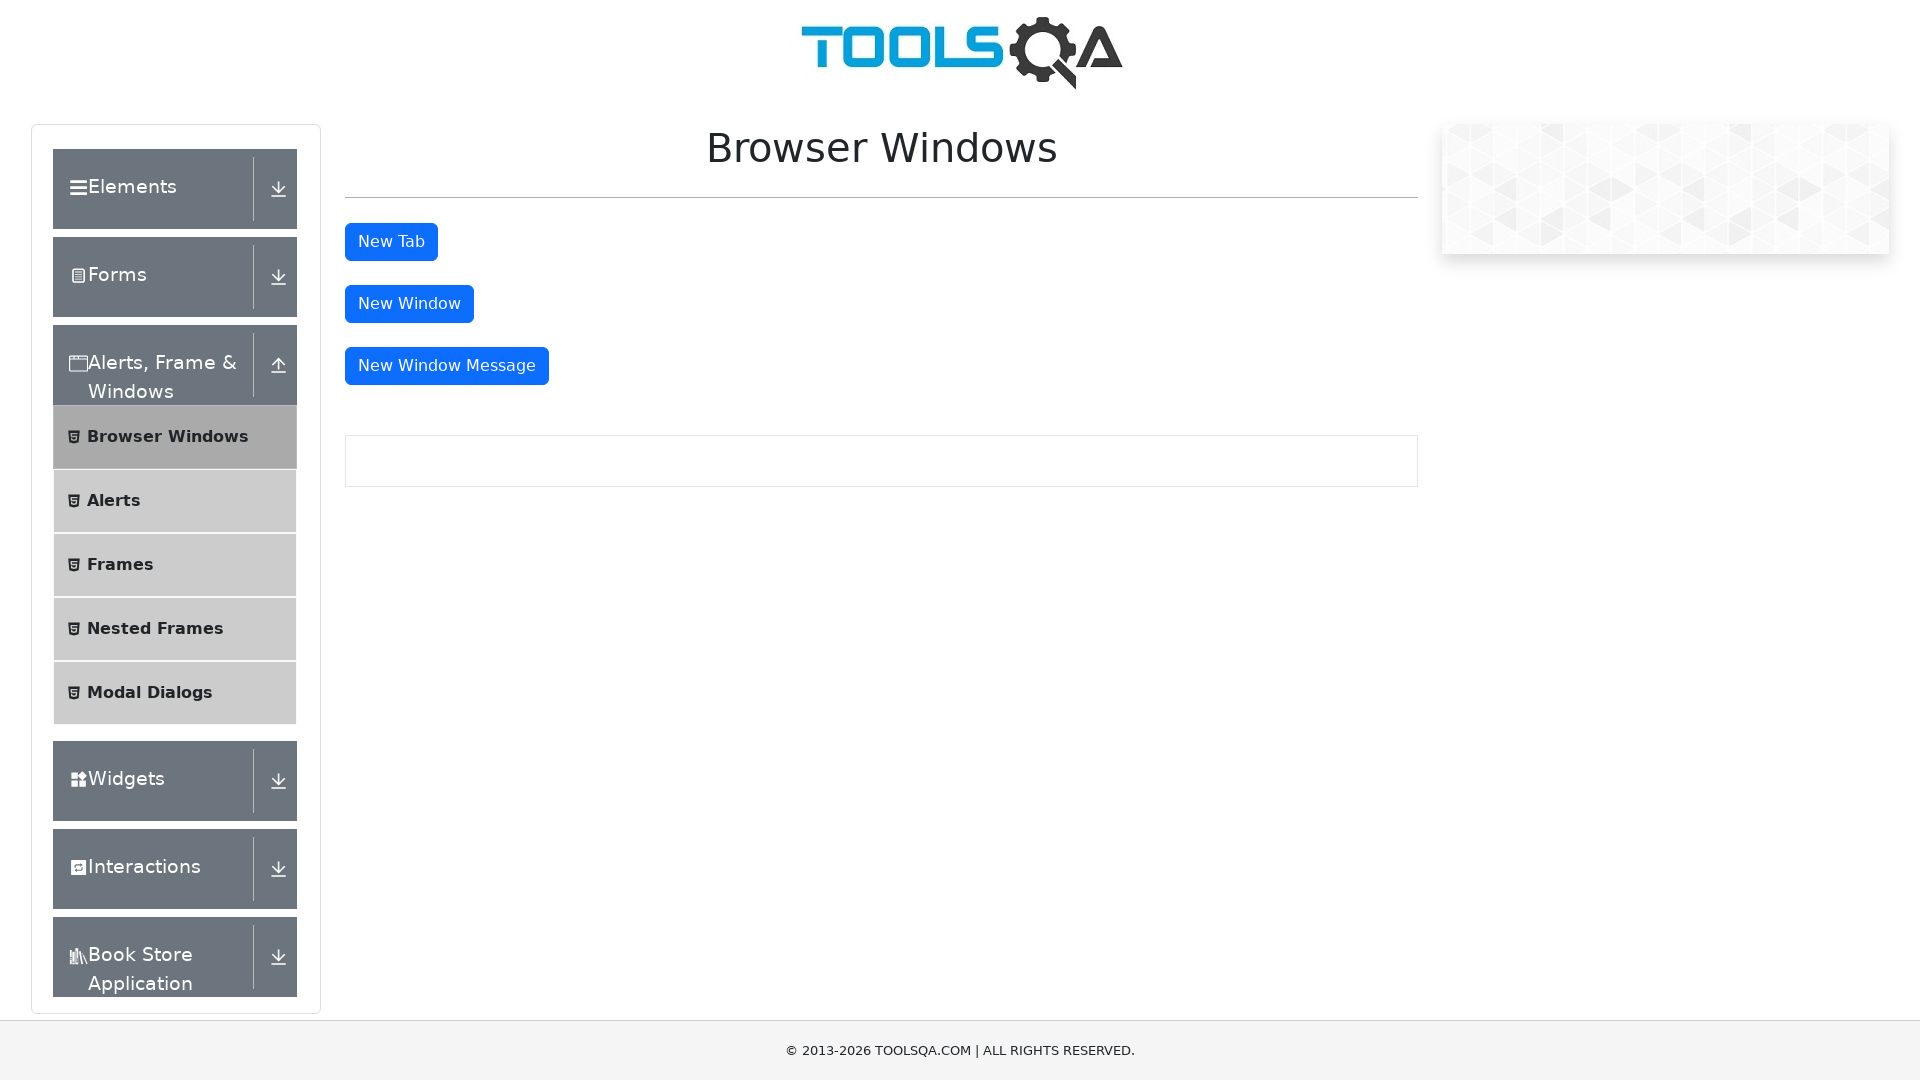

Page fully loaded and DOM content ready
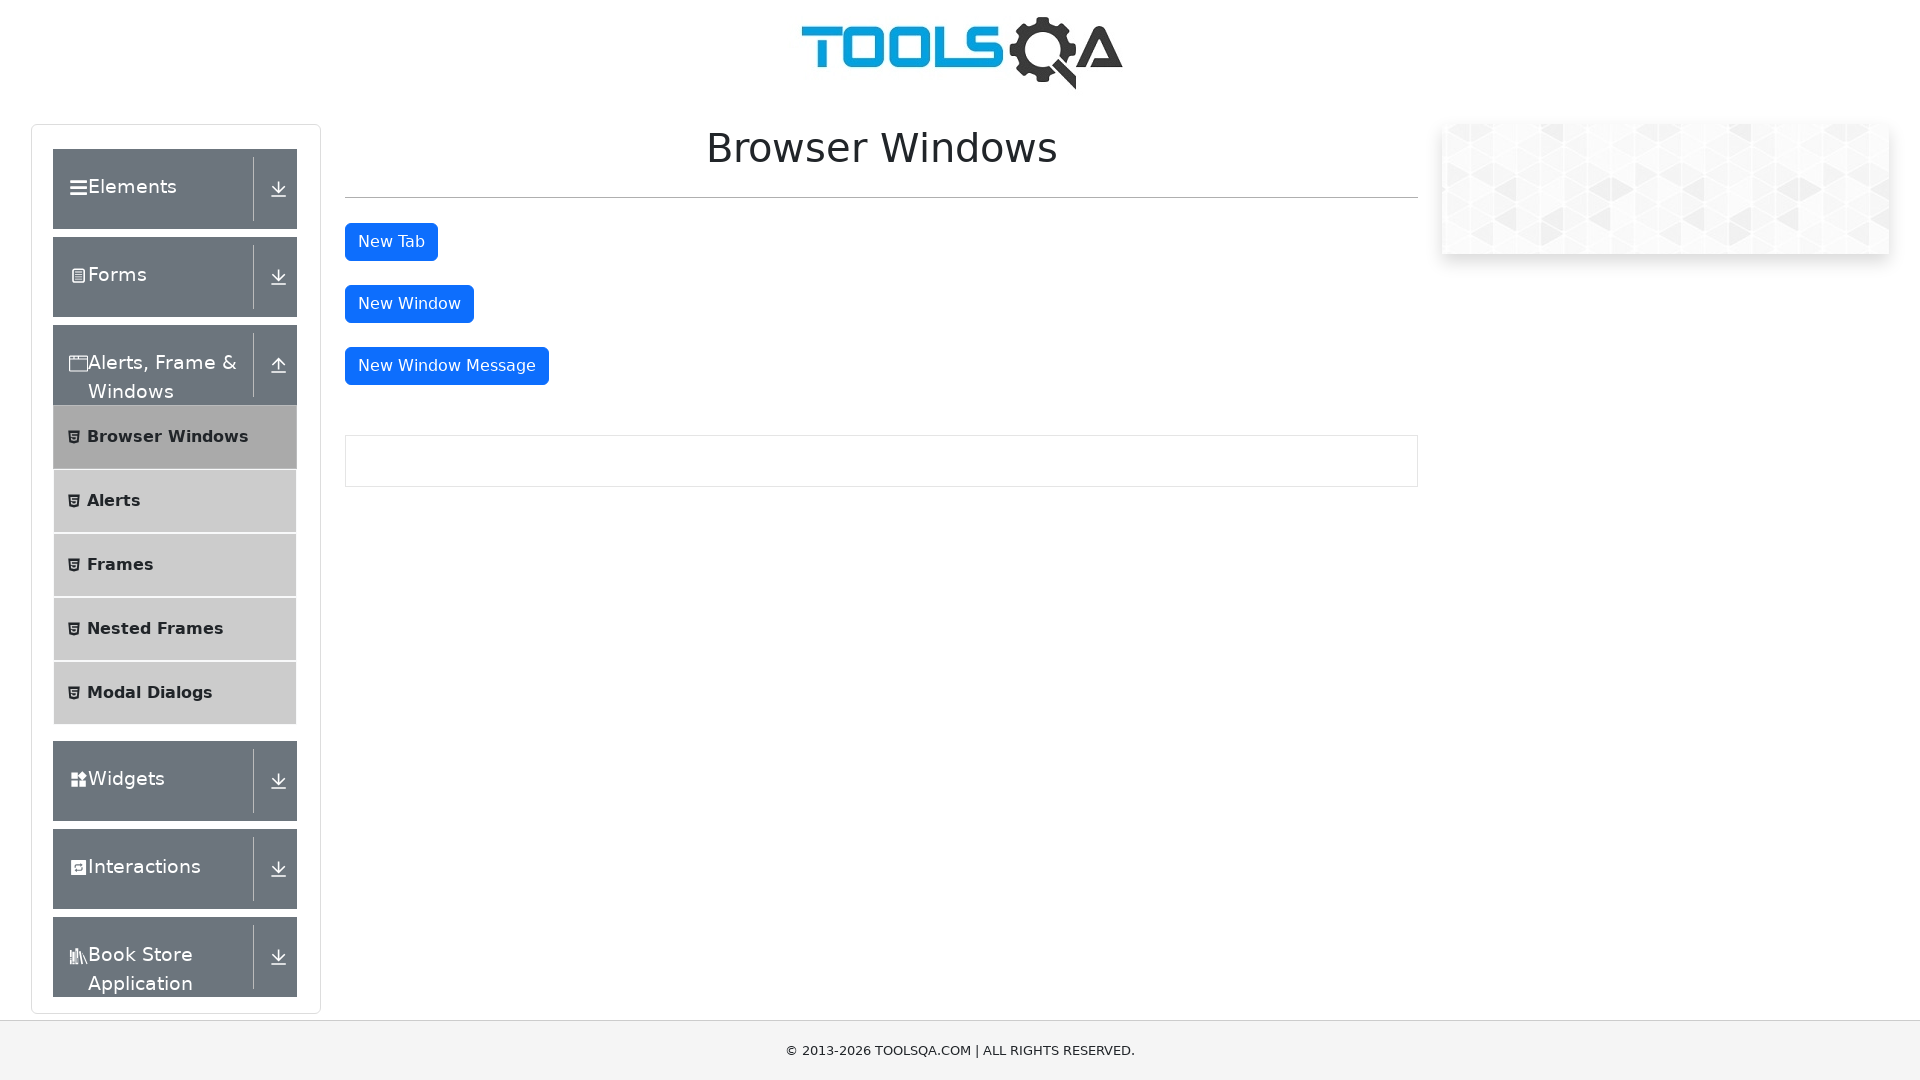

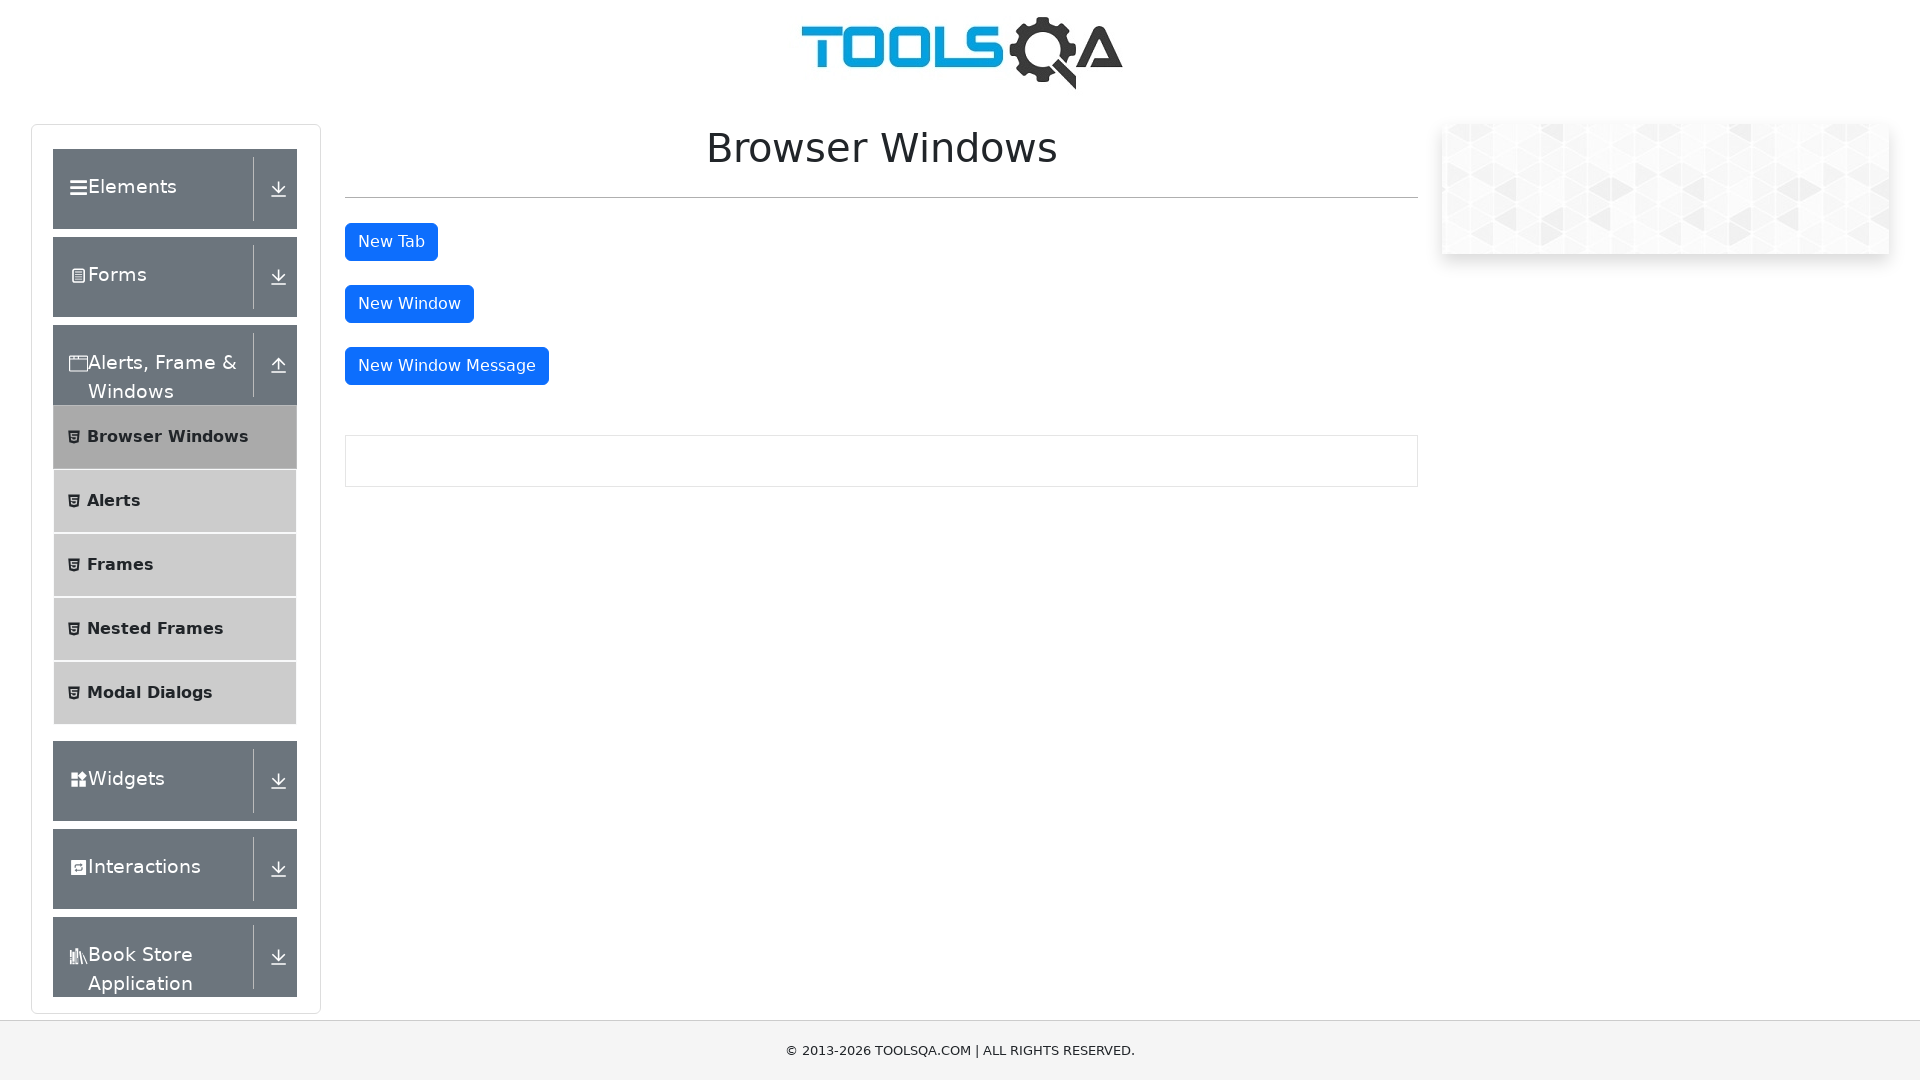